Searches for bags on Ajio website, applies filters for Men's Fashion Bags, and verifies that products are displayed with brand and bag information

Starting URL: https://www.ajio.com/

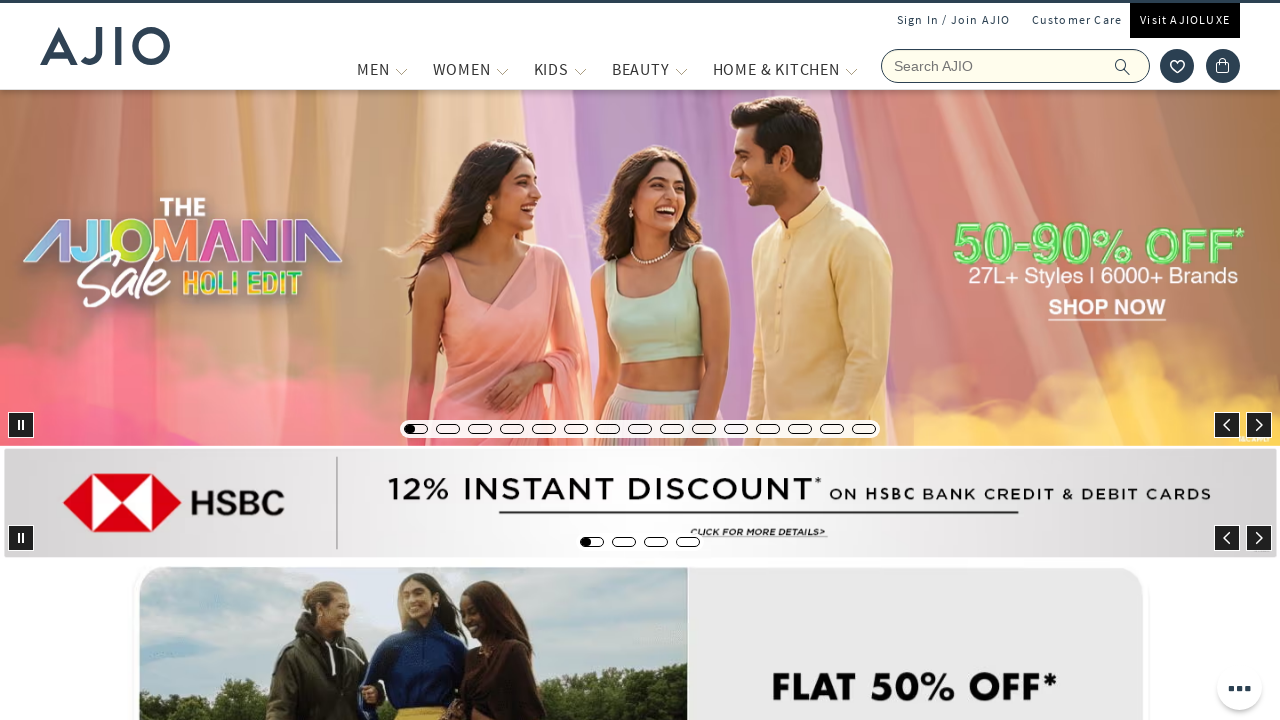

Filled search field with 'bags' on input[aria-label='Search Ajio']
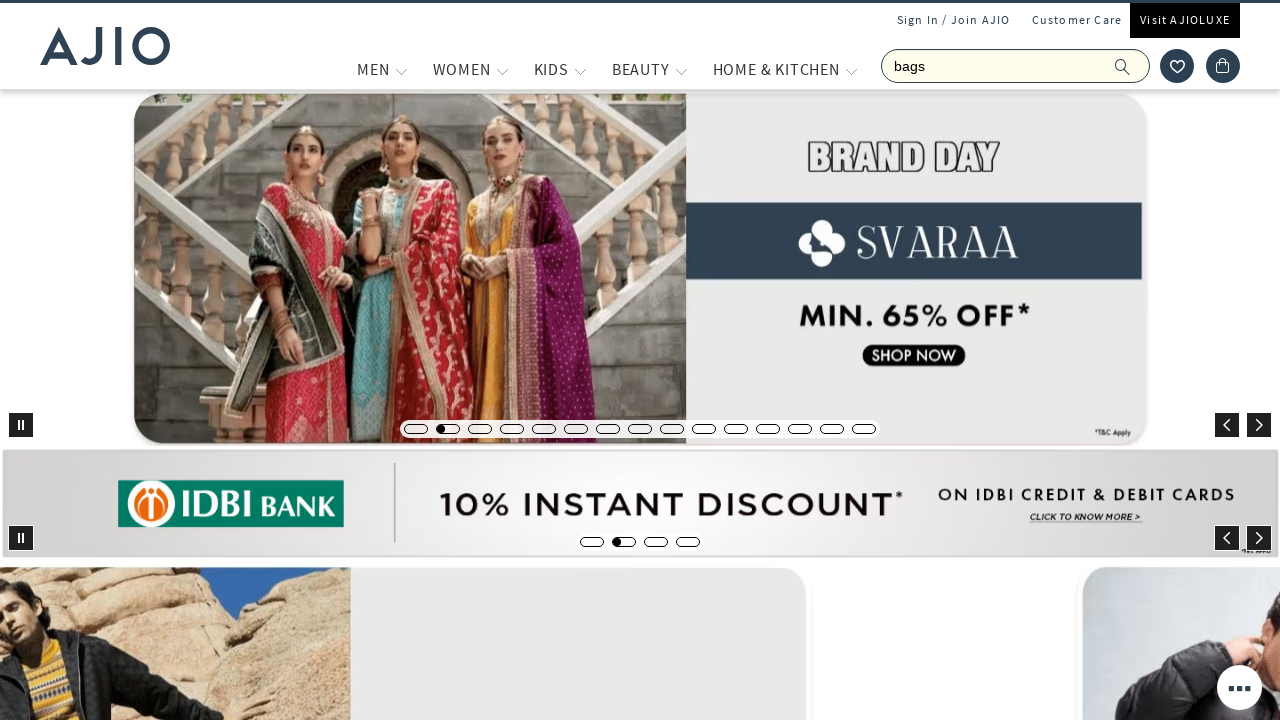

Clicked search button at (1133, 66) on button.rilrtl-button
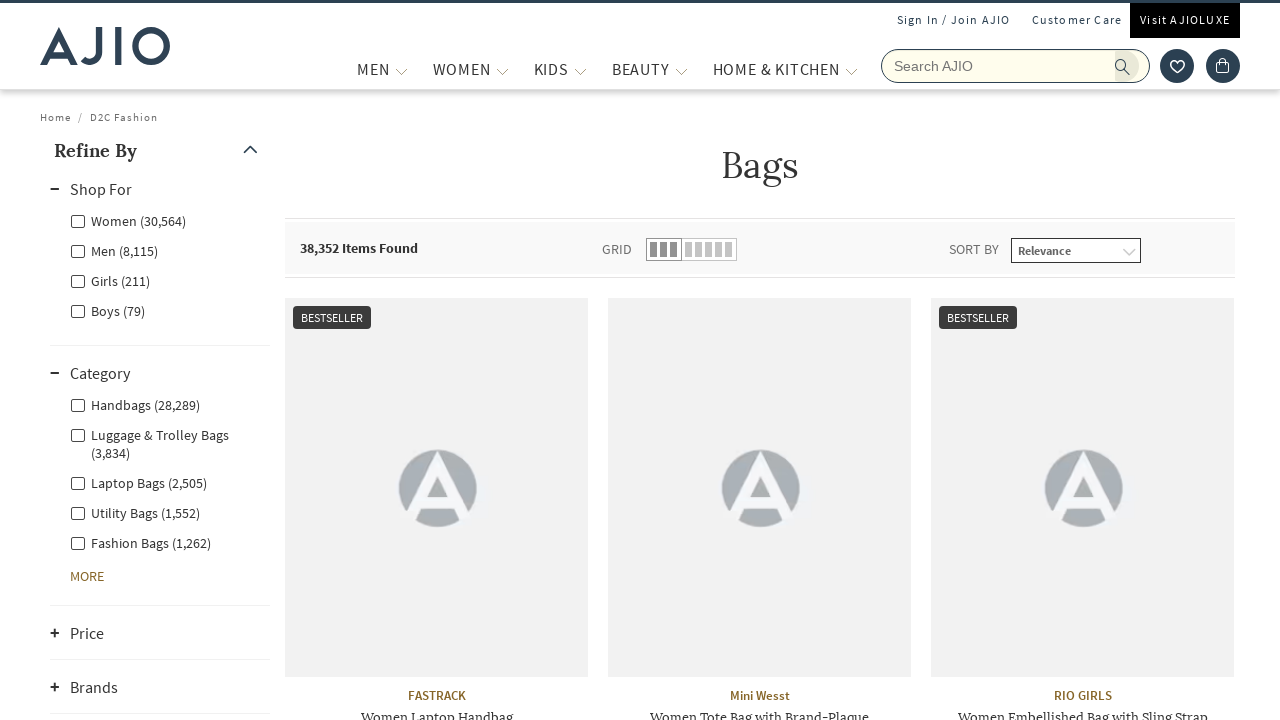

Waited for Men filter to load
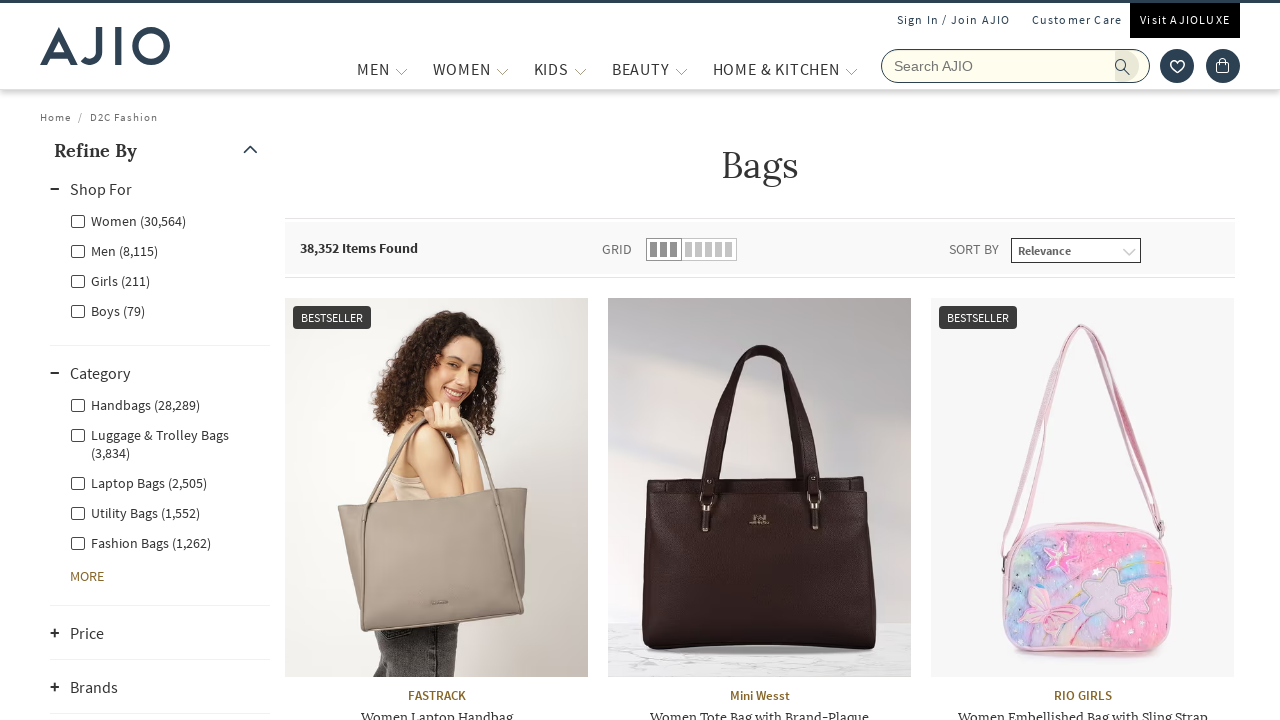

Clicked Men gender filter at (114, 250) on label.facet-linkname.facet-linkname-genderfilter.facet-linkname-Men
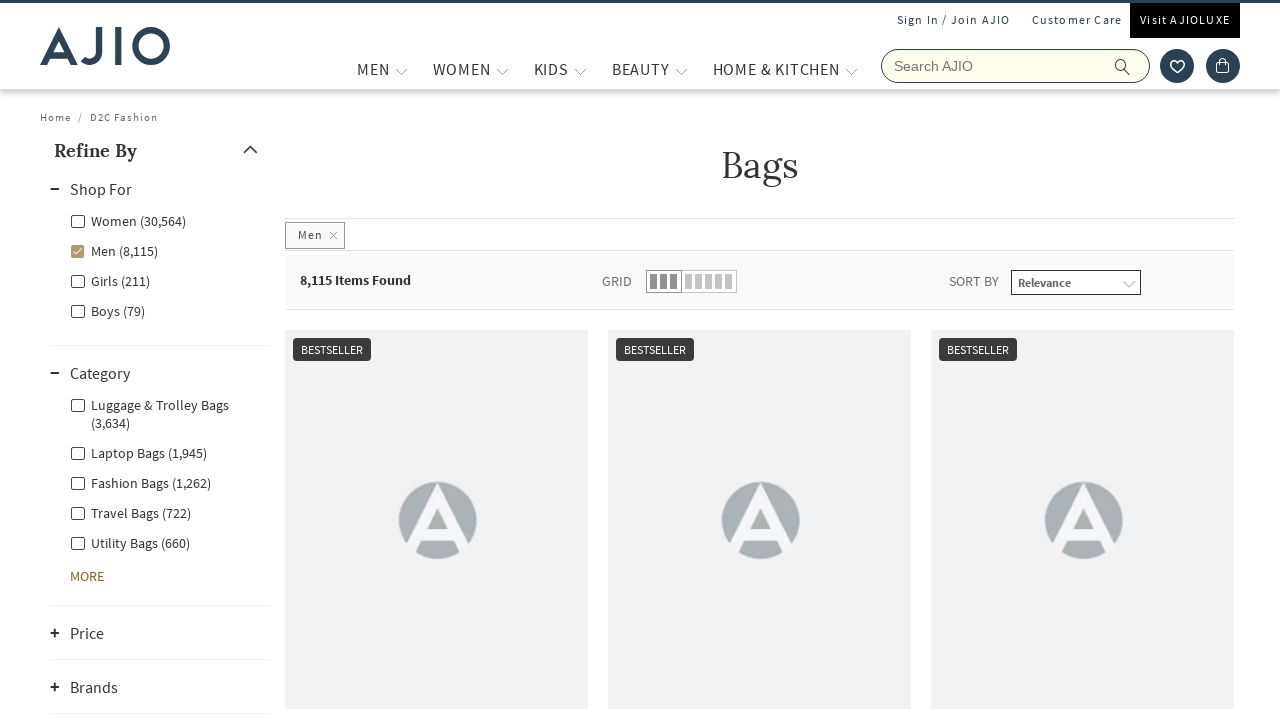

Waited for Men - Fashion Bags category to load
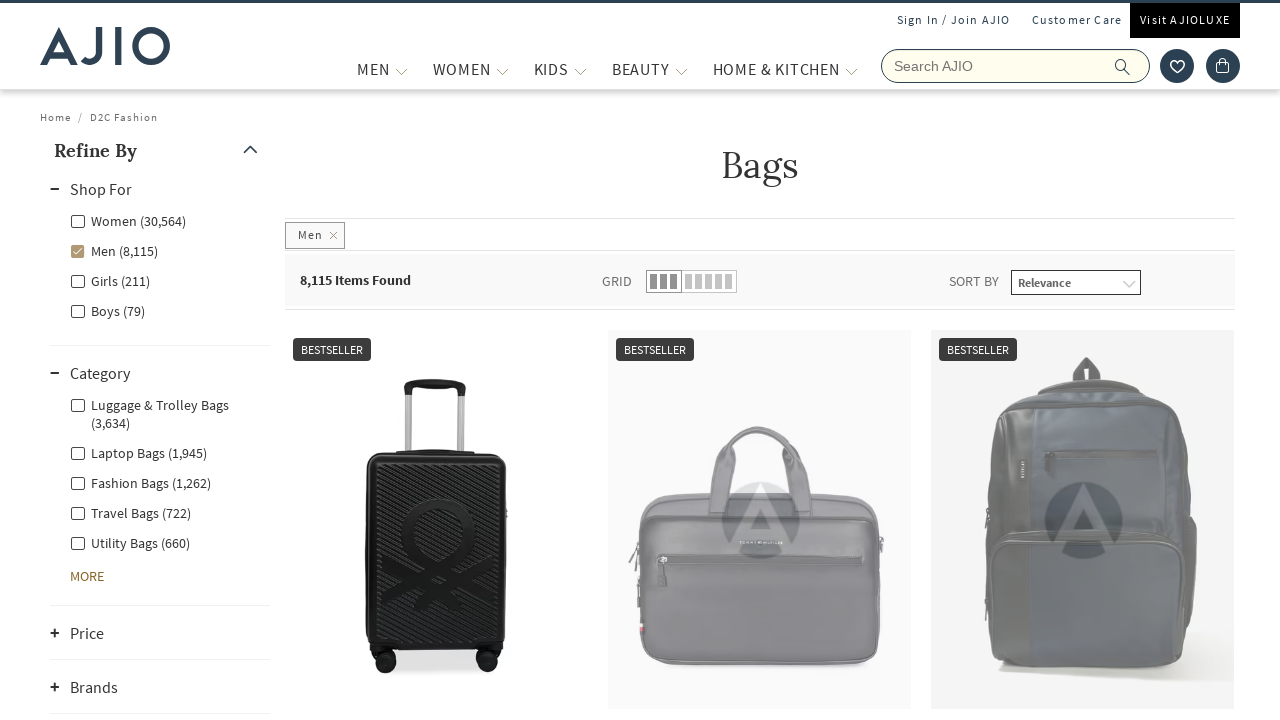

Clicked Men - Fashion Bags category filter at (140, 482) on label[for='Men - Fashion Bags']
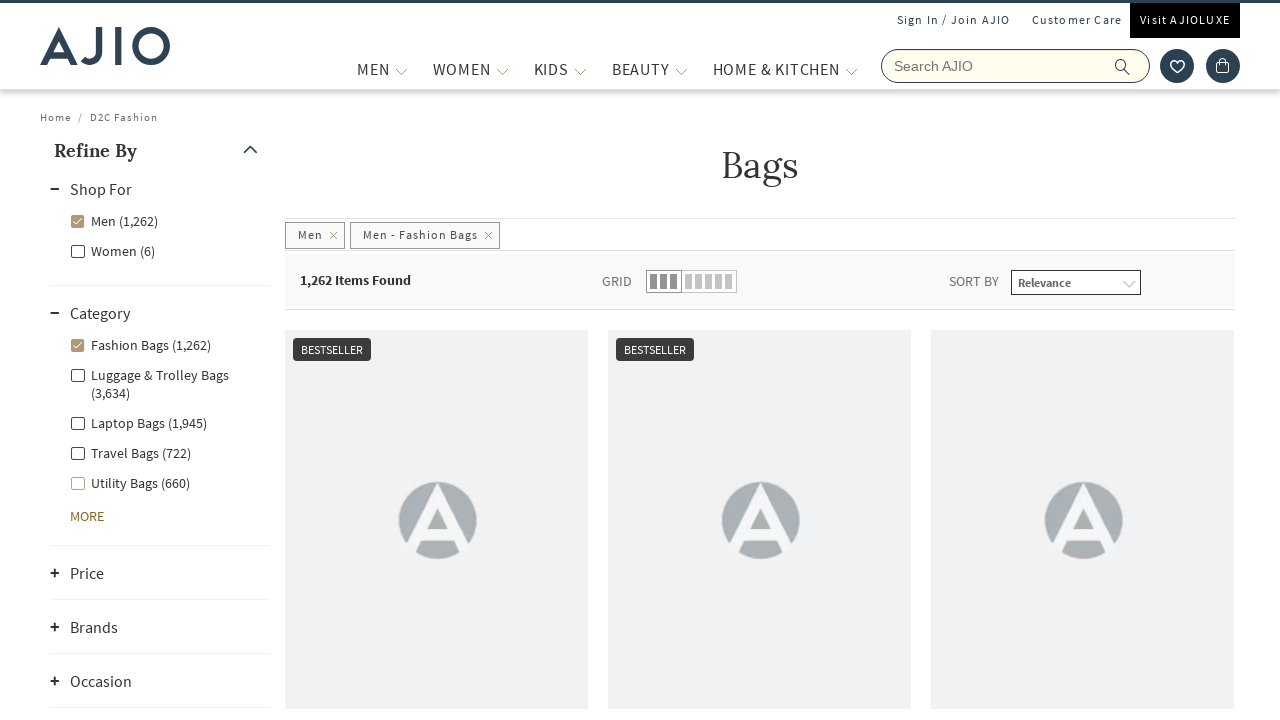

Waited for item count to load
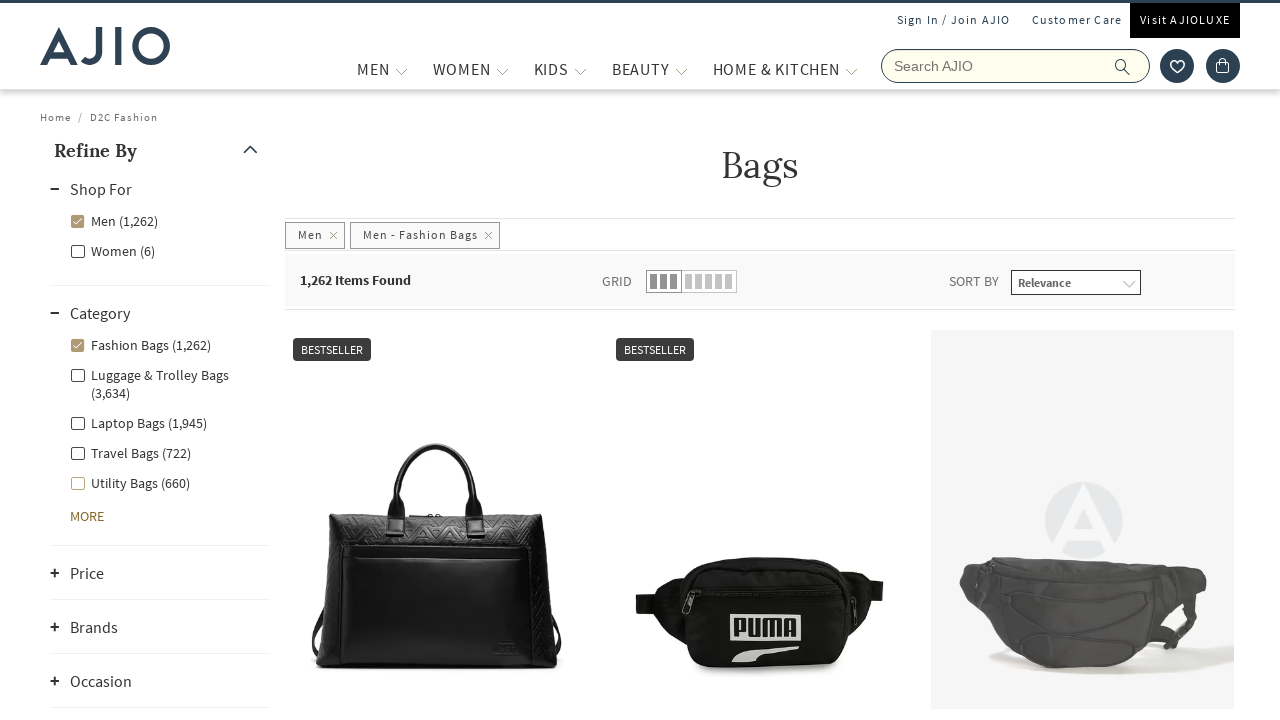

Waited for brand information to load
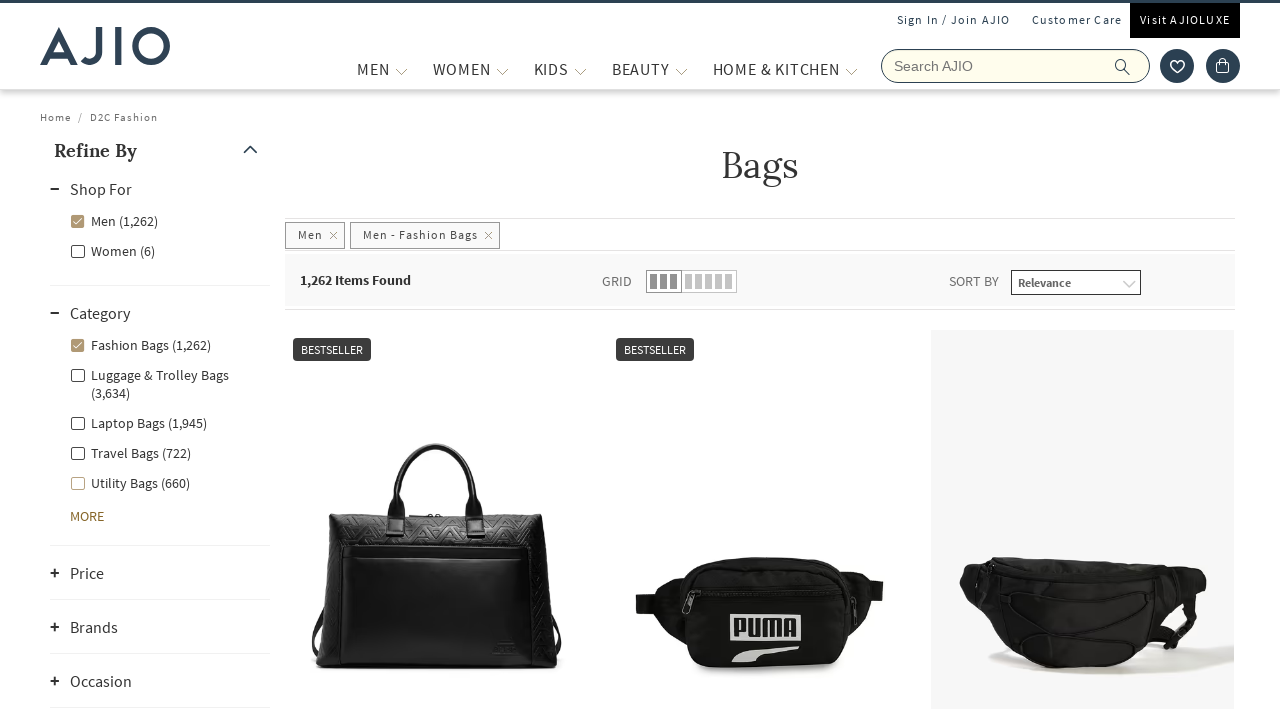

Waited for bag names to load
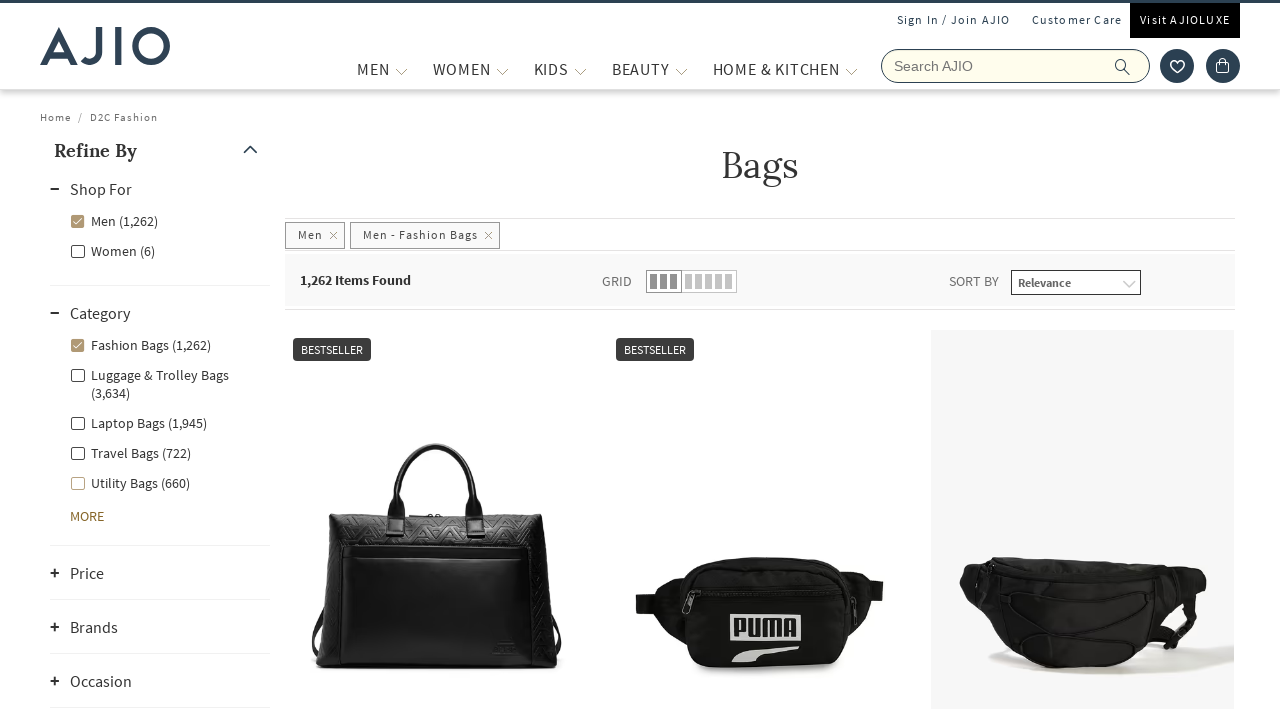

Retrieved total items count: 1,262 Items Found
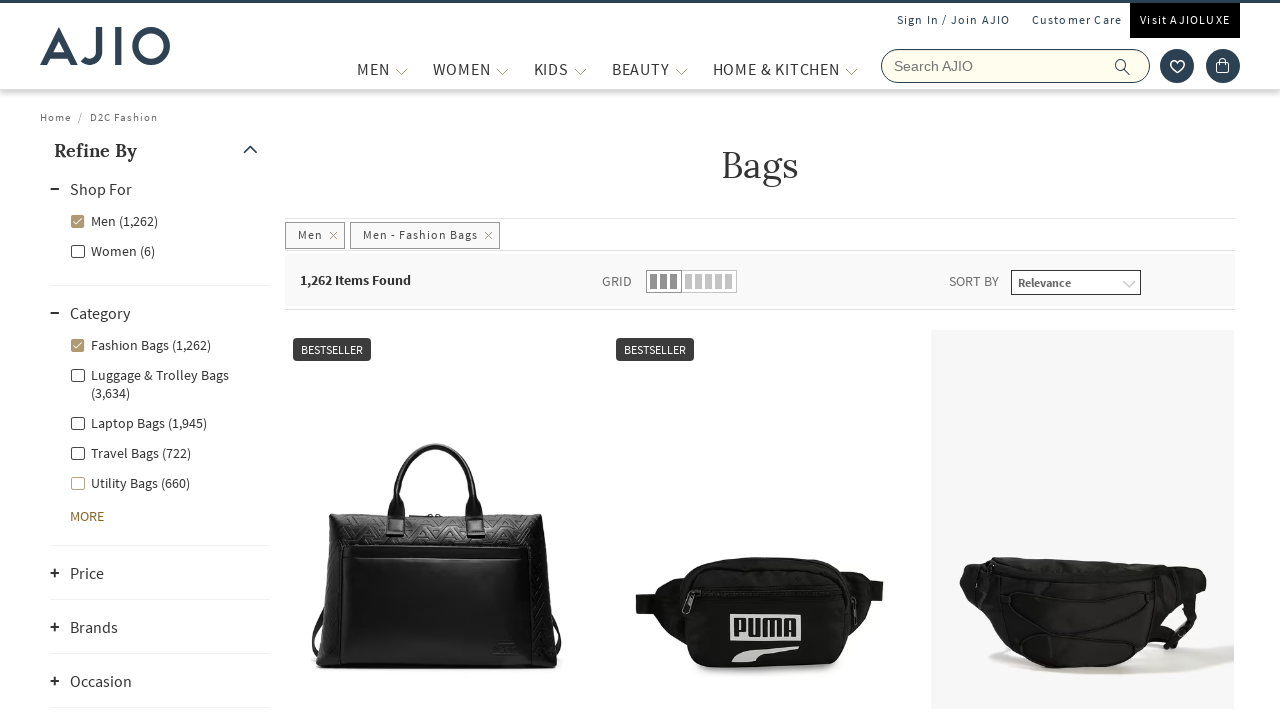

Retrieved all brand elements
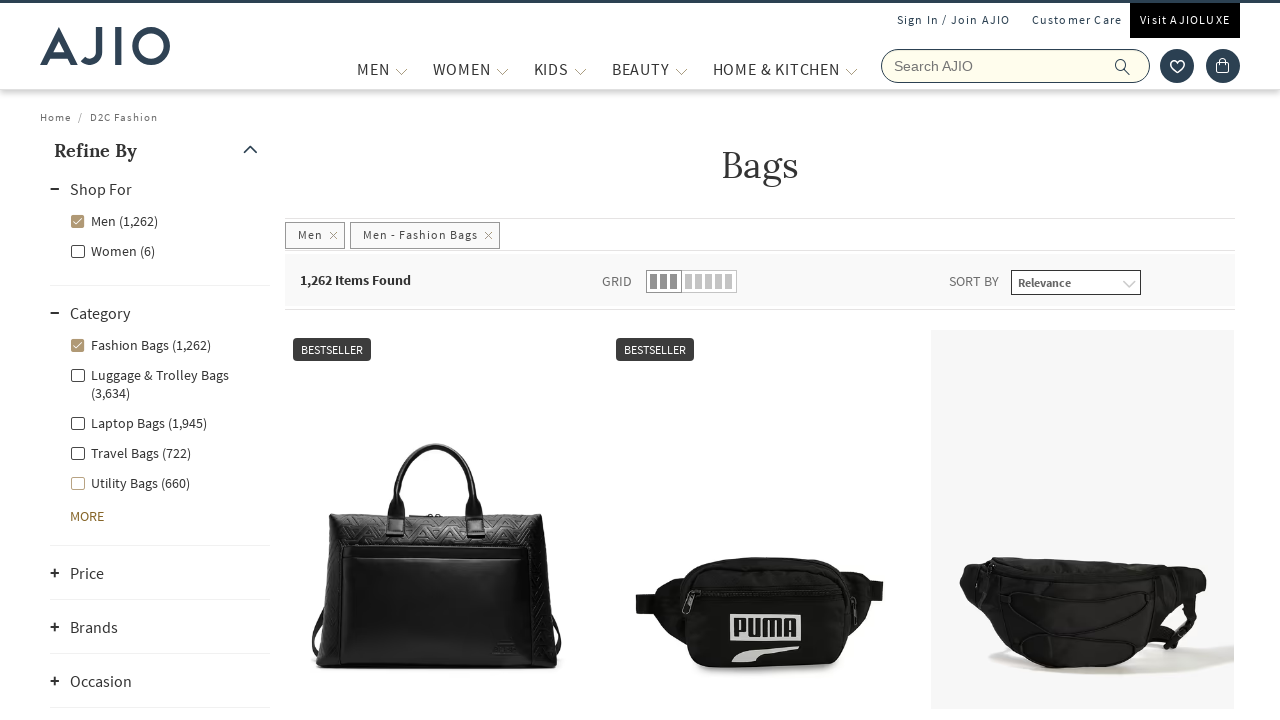

Retrieved all bag name elements
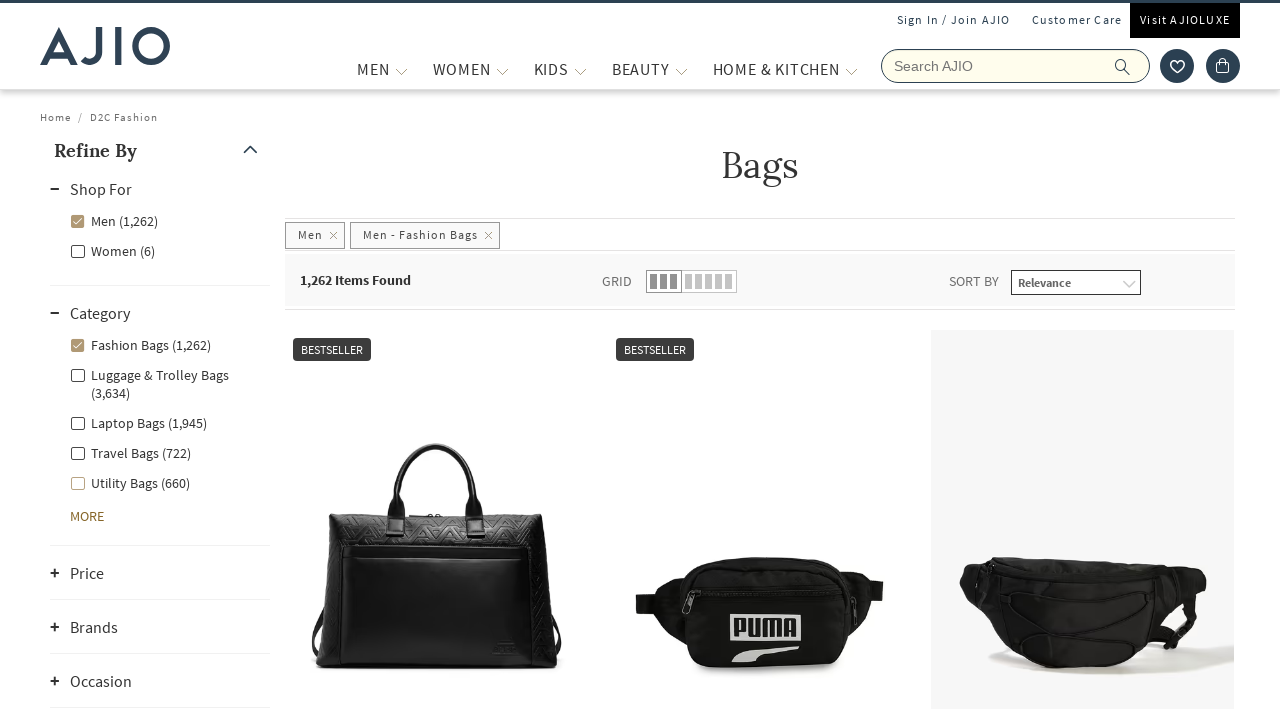

Verified 45 products are displayed with brand and bag information
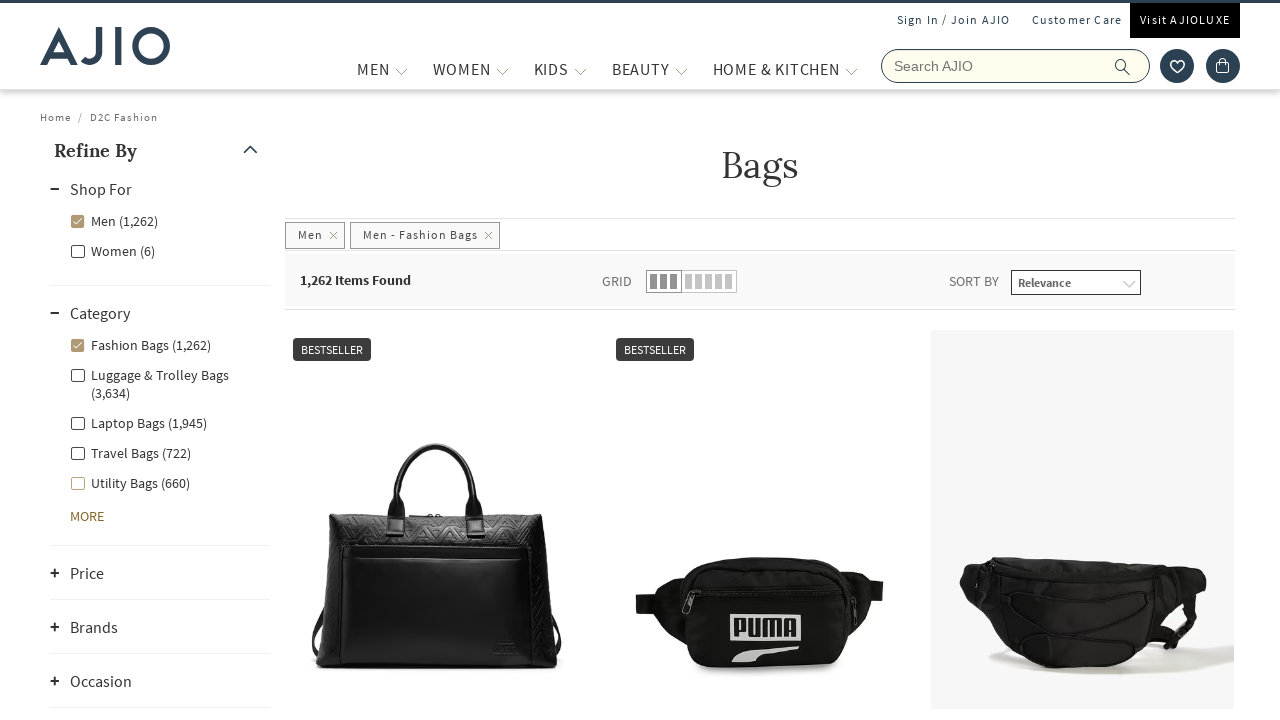

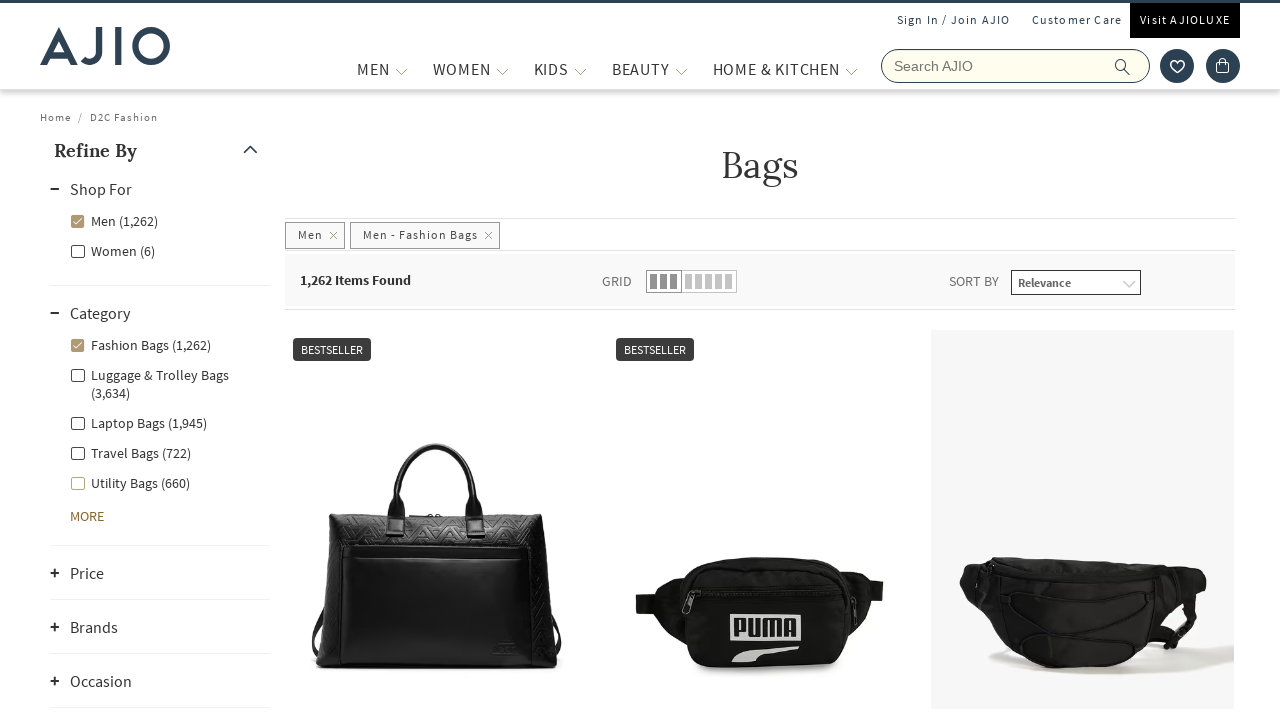